Tests the full name input field by entering a name, submitting the form, and verifying the output

Starting URL: https://demoqa.com/text-box

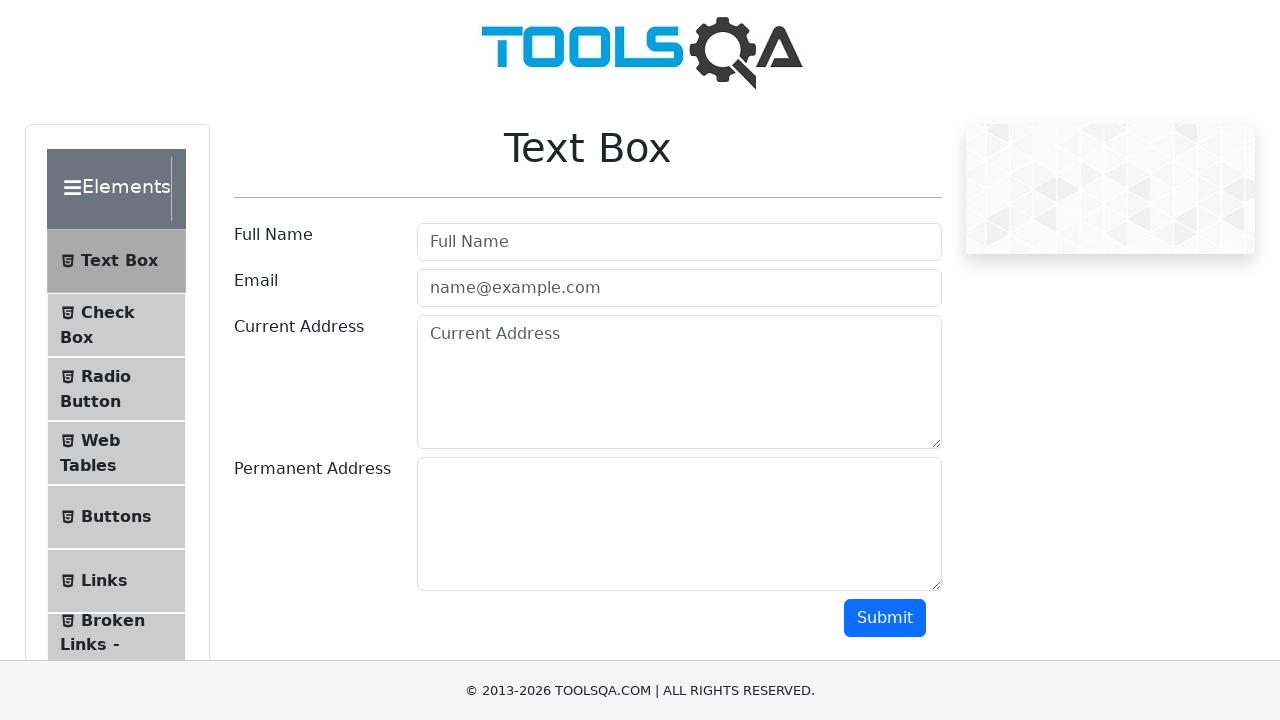

Filled full name field with 'Dovydas Vilčinskas' on input#userName
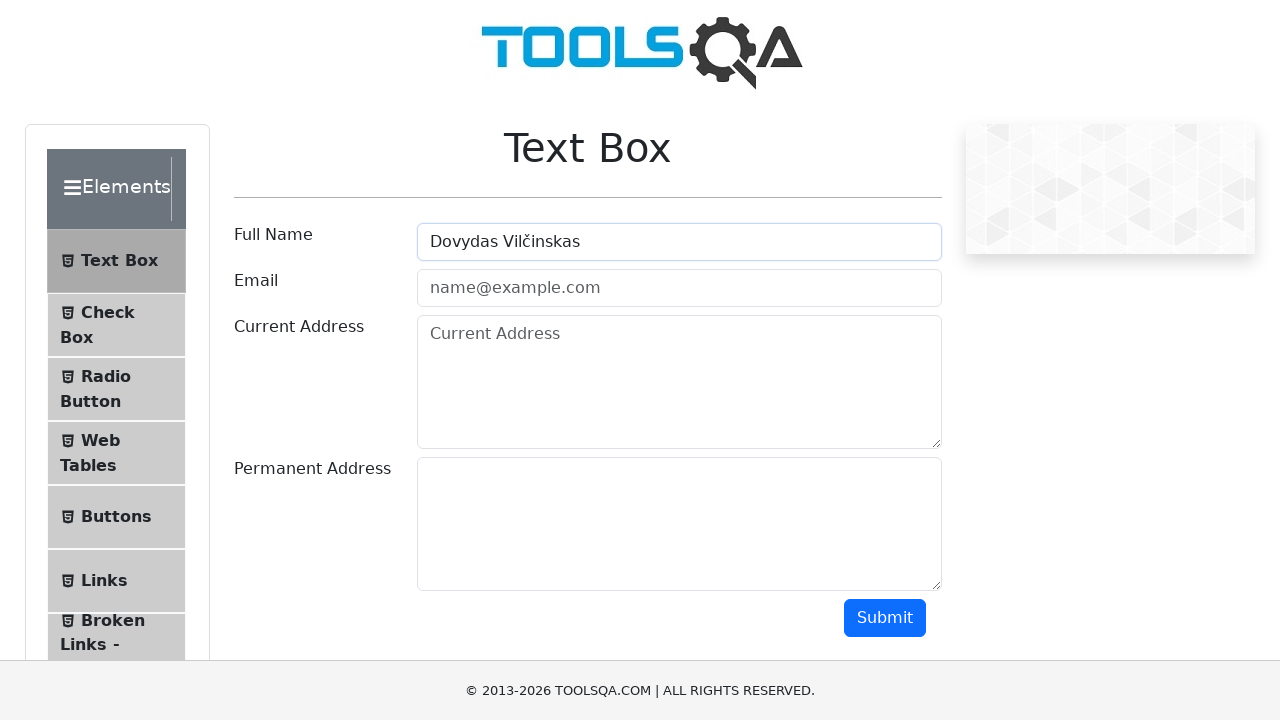

Clicked submit button to submit the form at (885, 618) on #submit
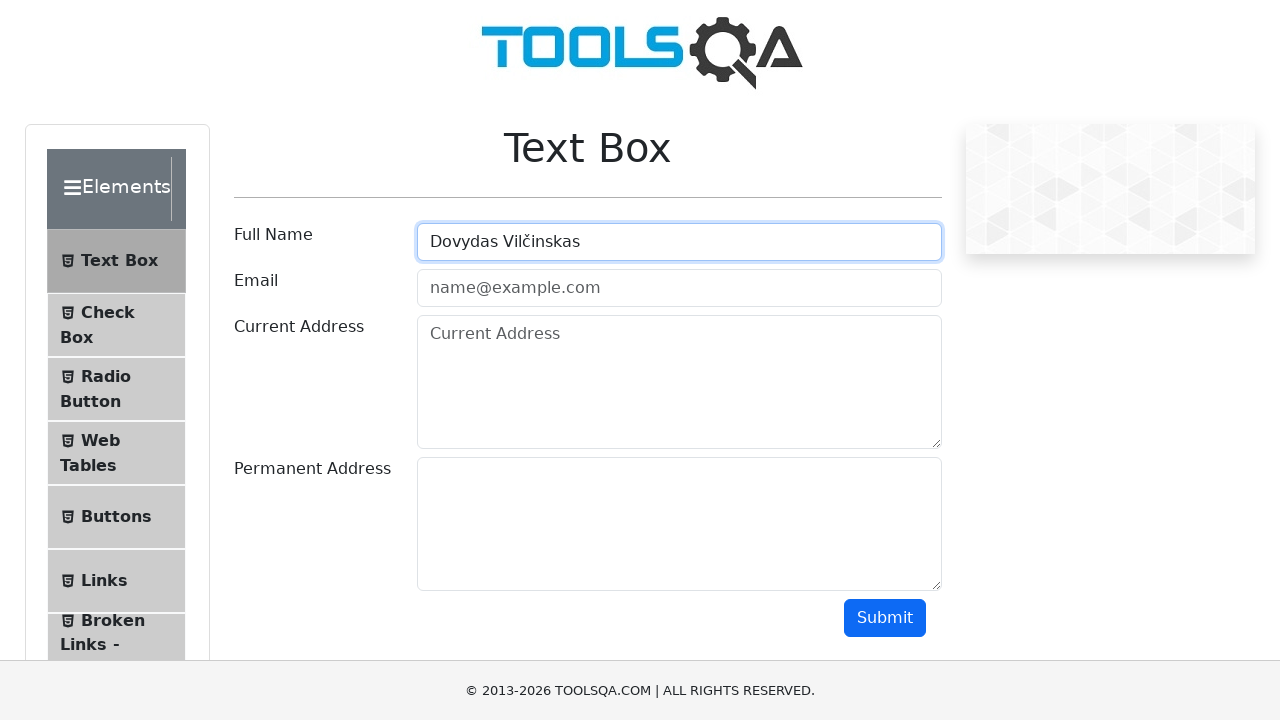

Full name output element loaded successfully
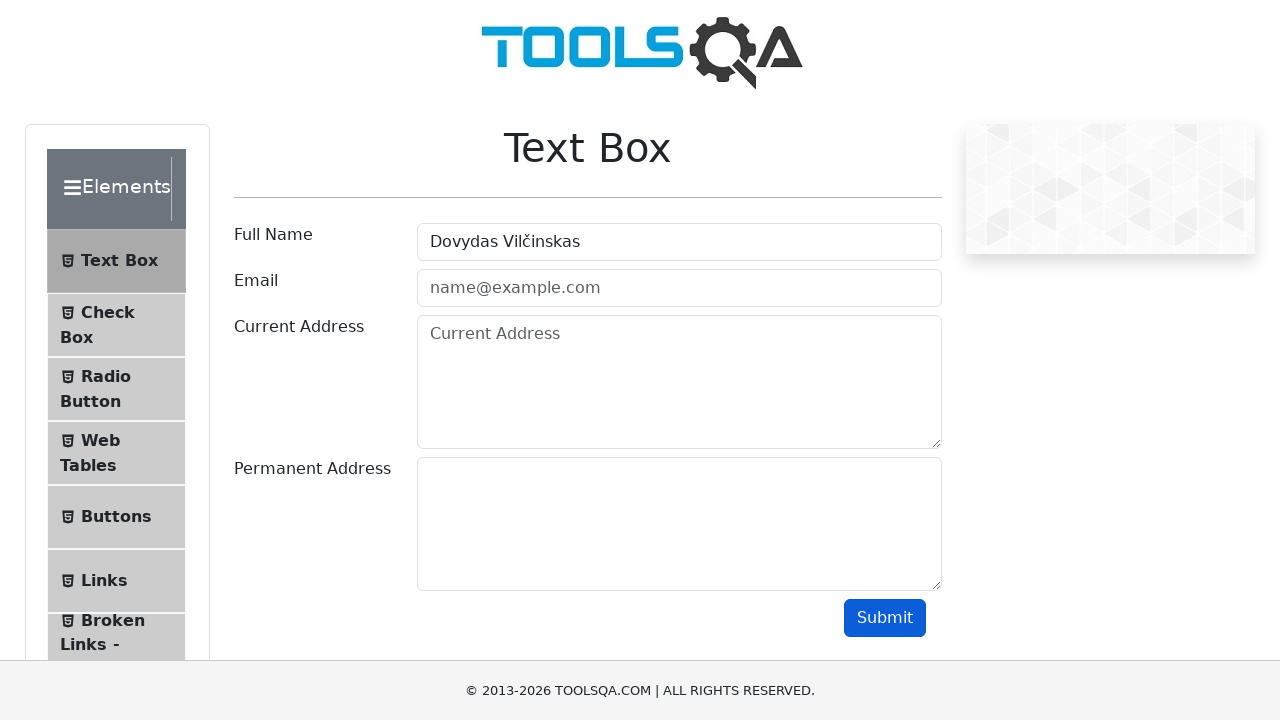

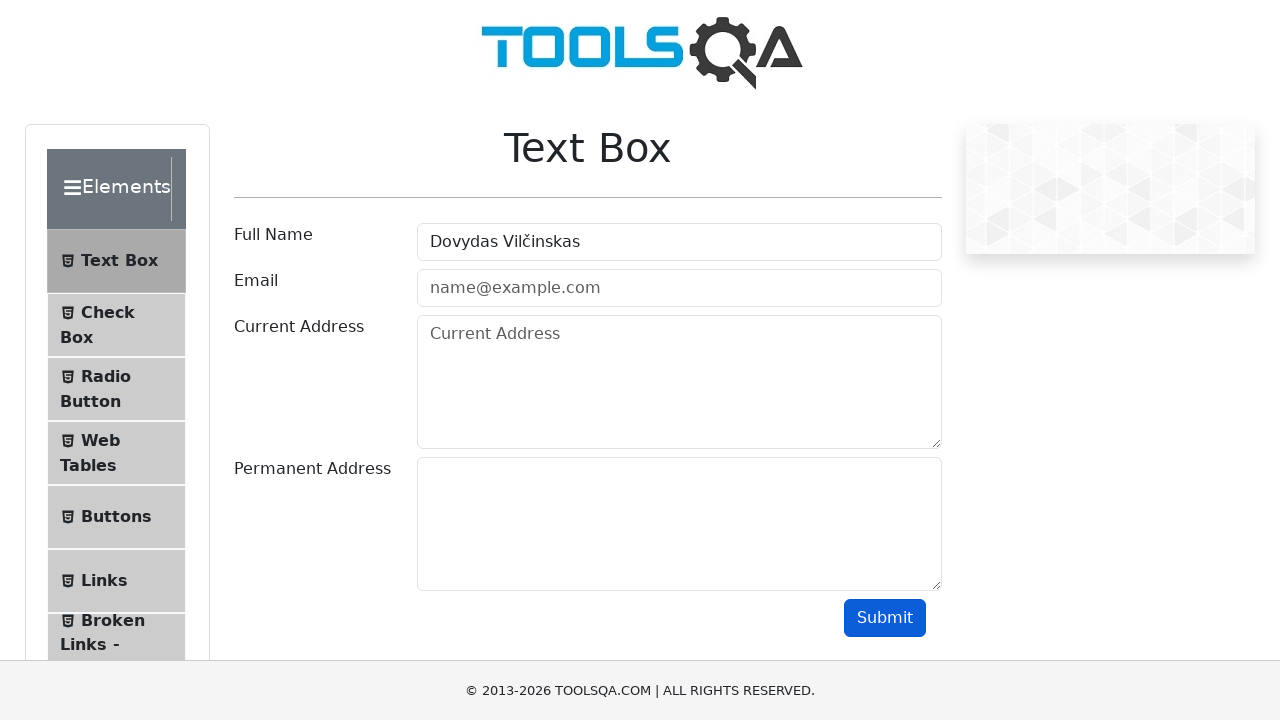